Navigates to the Advantage Online Shopping website and retrieves the page title to verify the page loaded correctly

Starting URL: https://advantageonlineshopping.com/#/

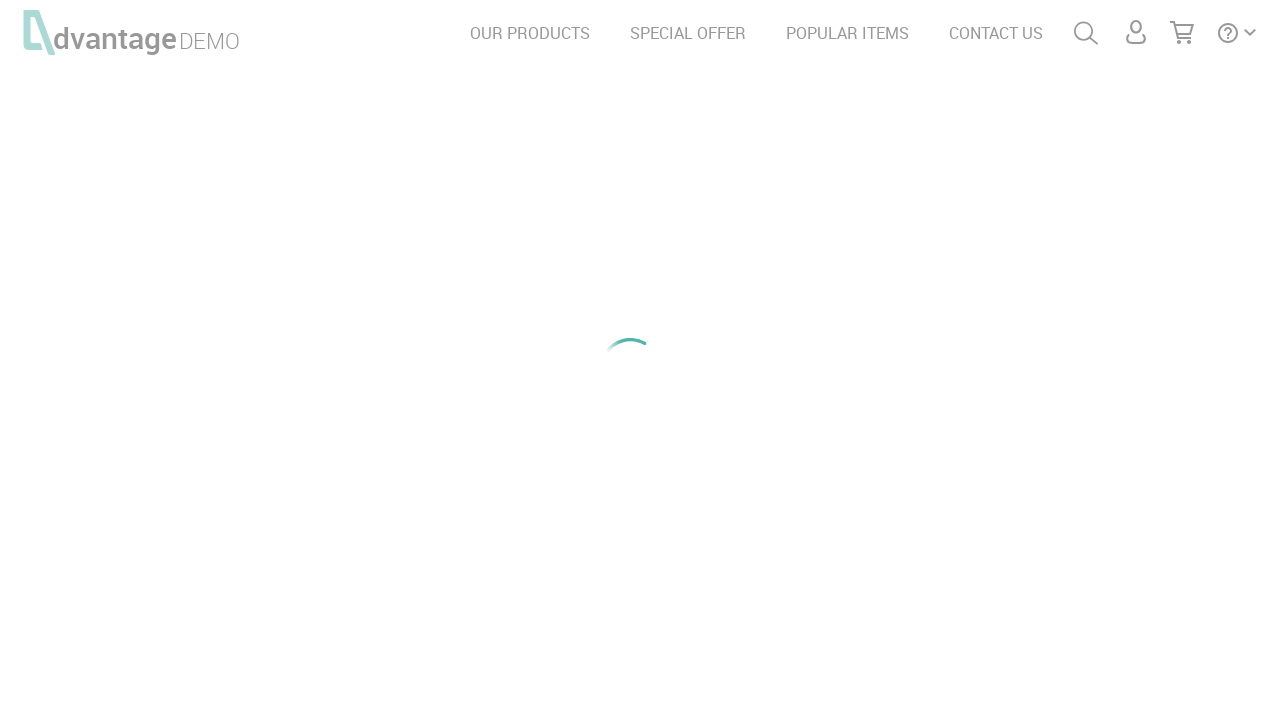

Waited for page to reach domcontentloaded state
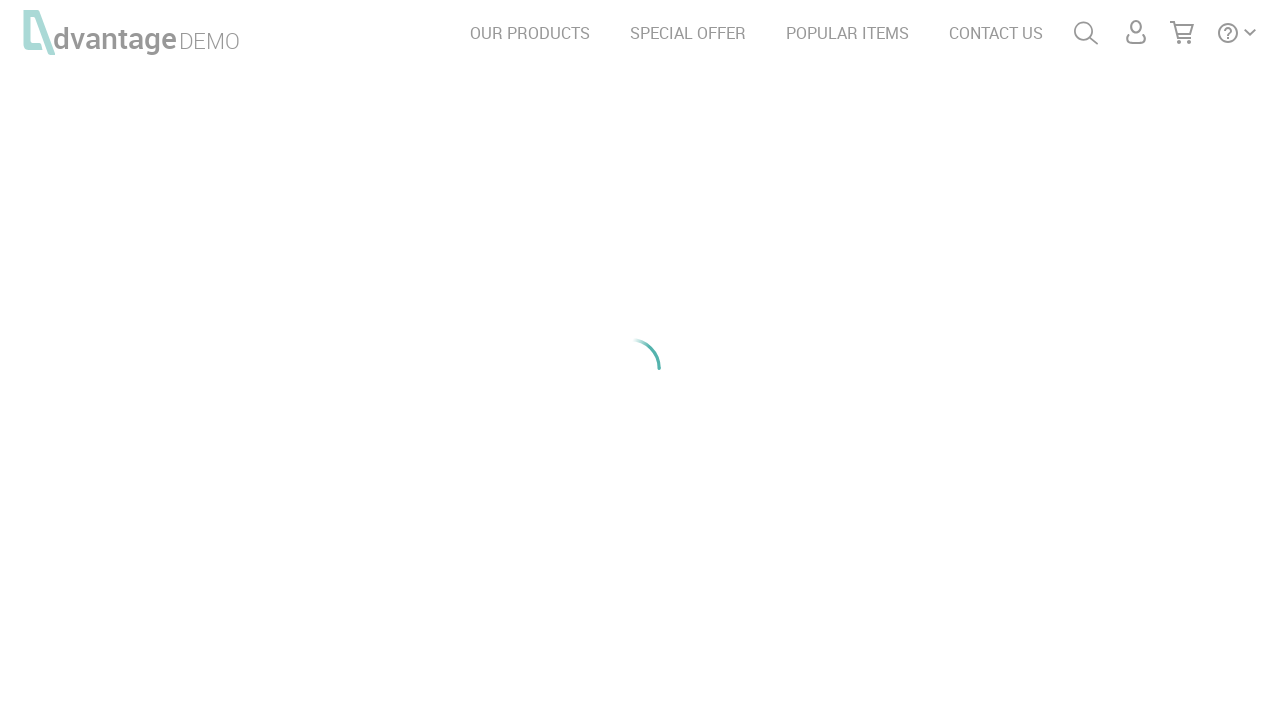

Retrieved page title: ' Advantage Shopping'
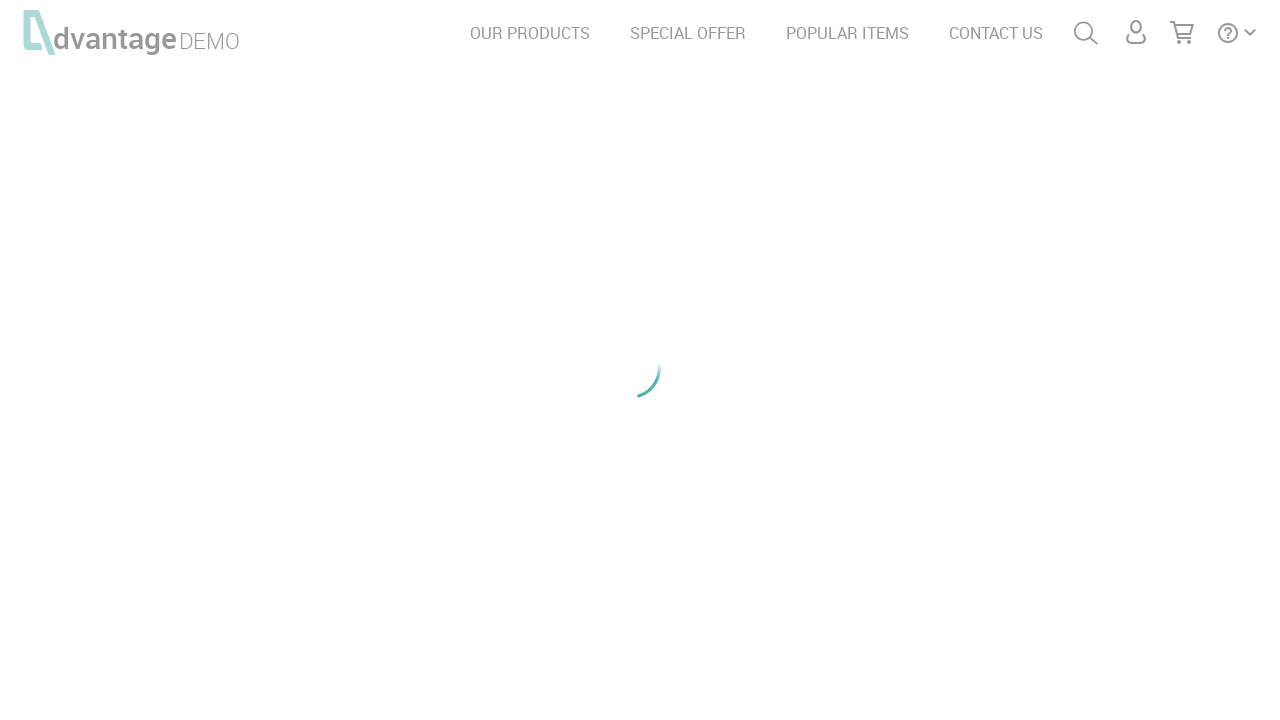

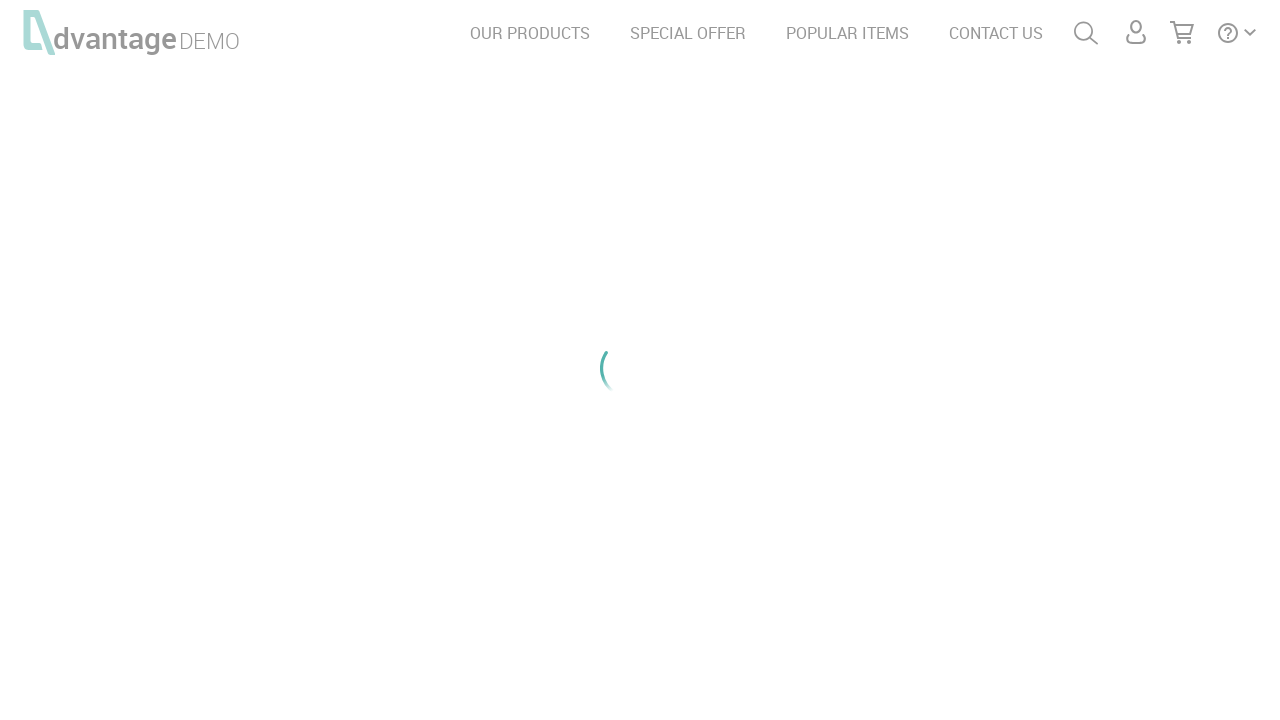